Tests dropdown and checkbox functionality on a flight booking practice page, including selecting Senior Citizen Discount checkbox, Round Trip radio button, and incrementing adult passenger count to 5.

Starting URL: https://rahulshettyacademy.com/dropdownsPractise/

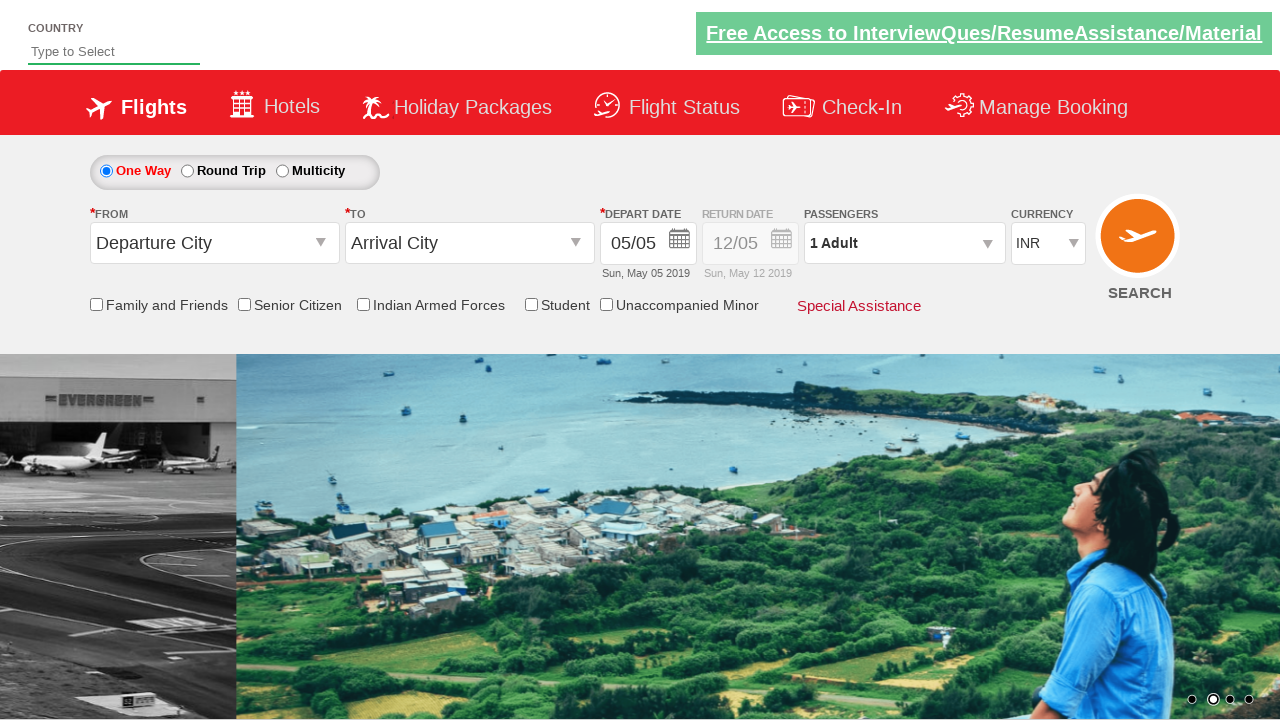

Verified Senior Citizen Discount checkbox is not initially selected
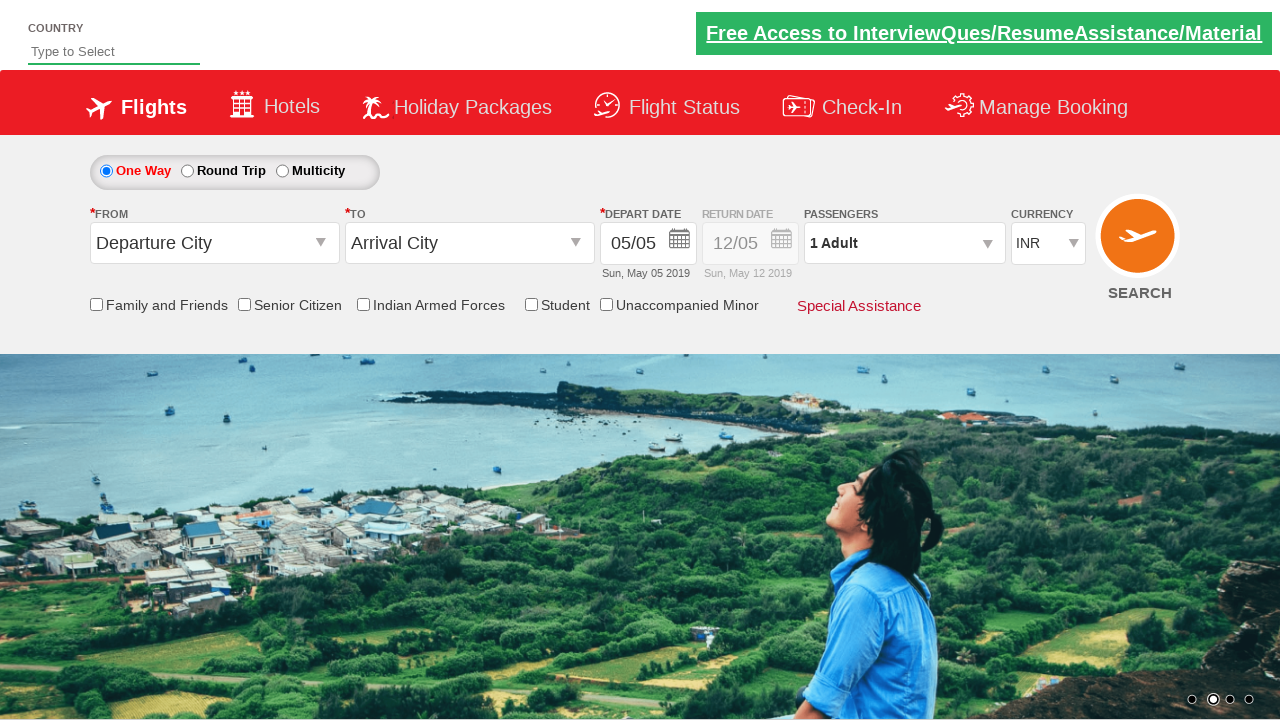

Clicked Senior Citizen Discount checkbox at (244, 304) on input[id*='SeniorCitizenDiscount']
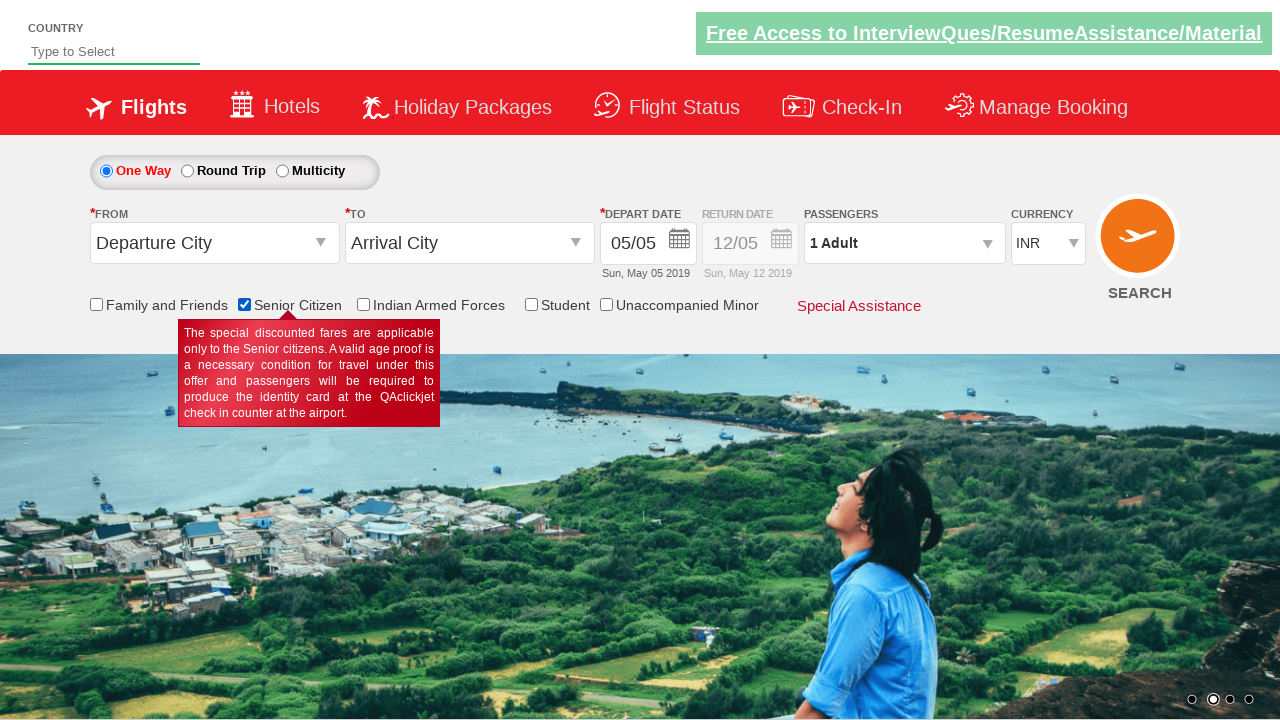

Verified Senior Citizen Discount checkbox is now selected
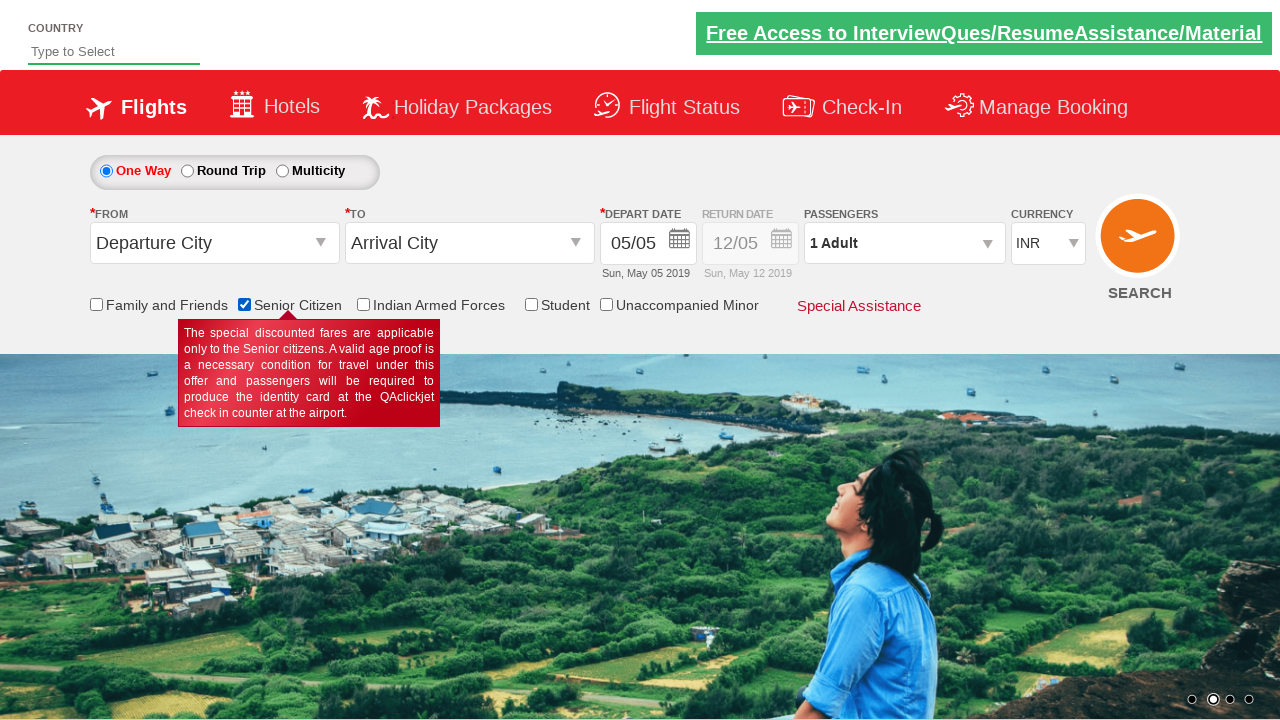

Clicked Round Trip radio button at (187, 171) on #ctl00_mainContent_rbtnl_Trip_1
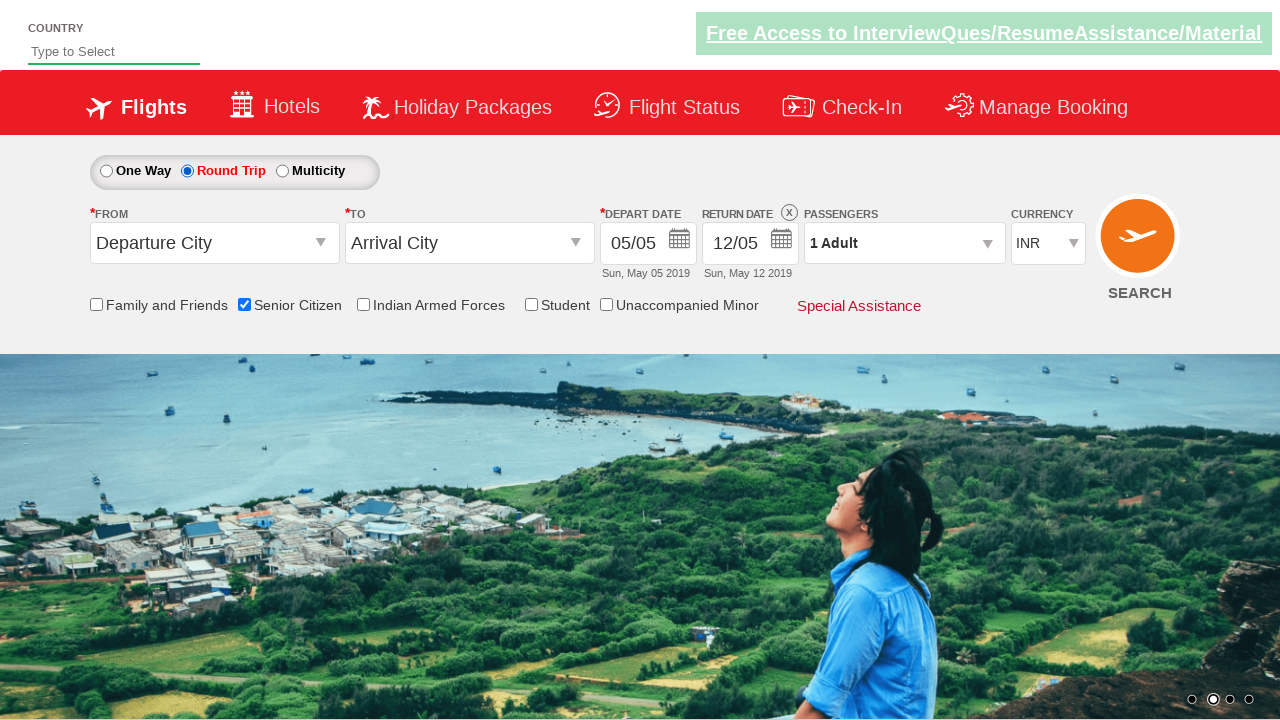

Verified Return Date section is enabled
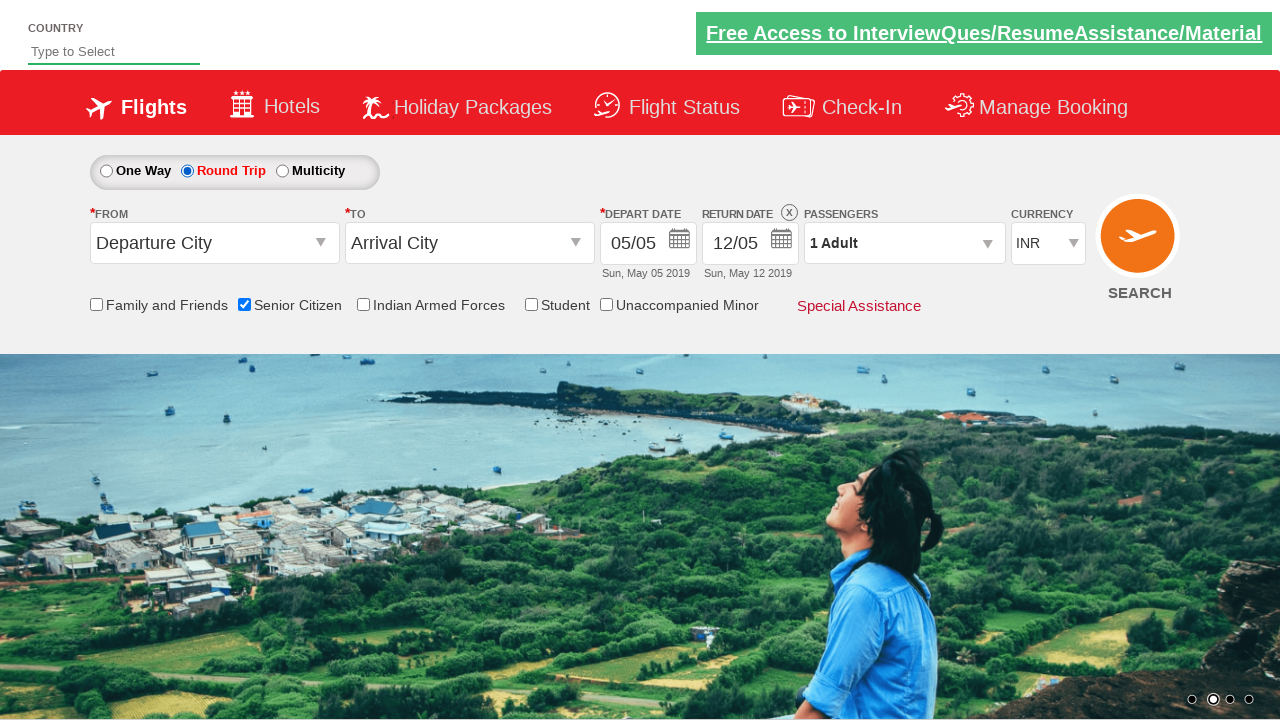

Clicked passenger selection dropdown to open it at (904, 243) on #divpaxinfo
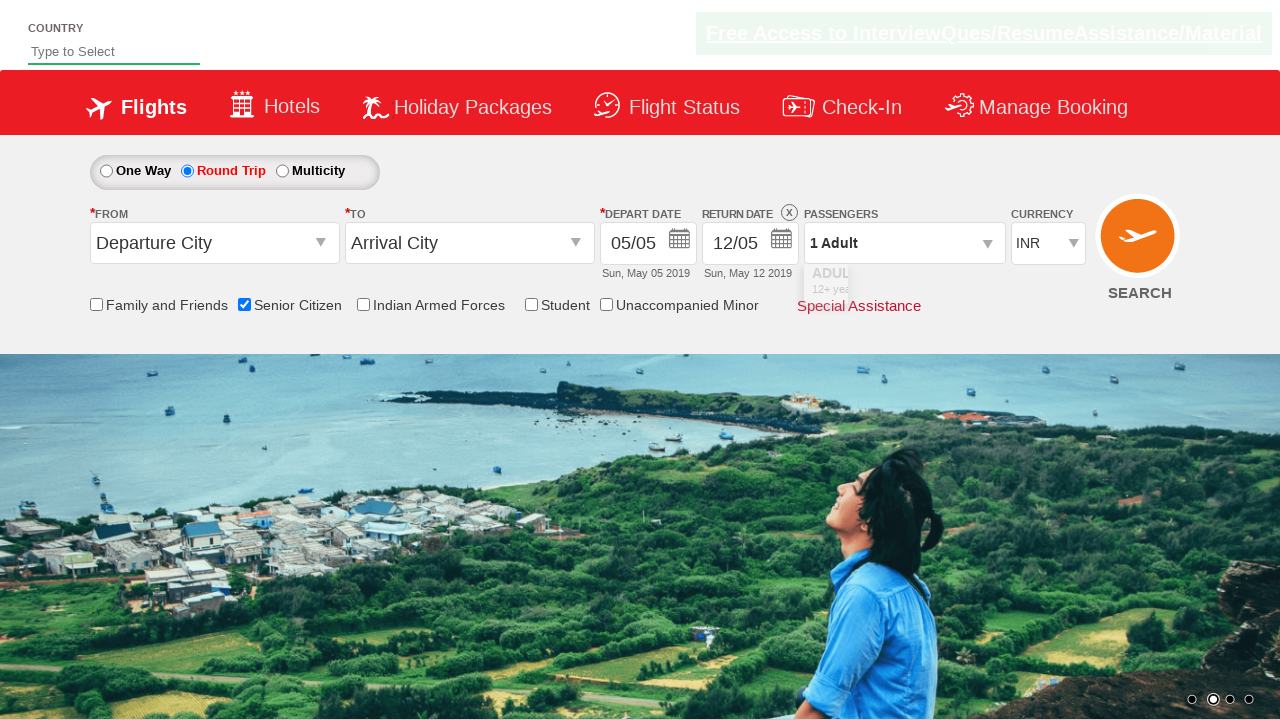

Waited for passenger dropdown to load
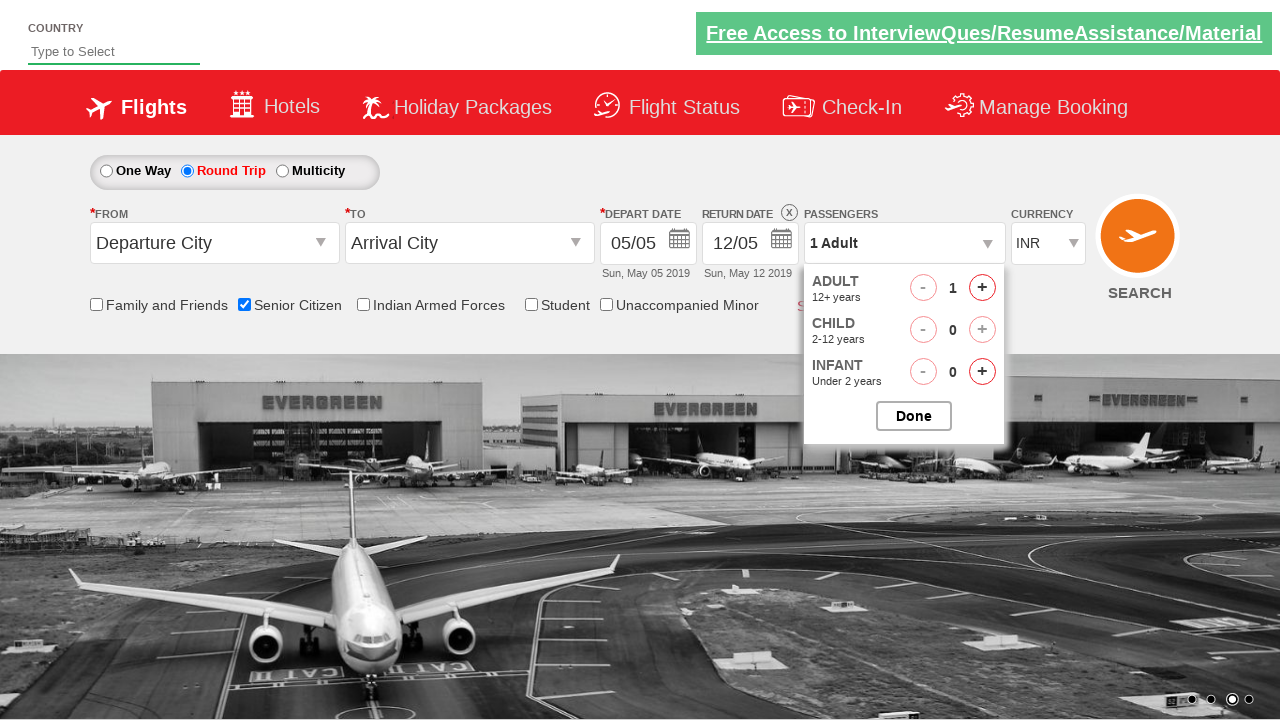

Incremented adult passenger count (iteration 1/4) at (982, 288) on #hrefIncAdt
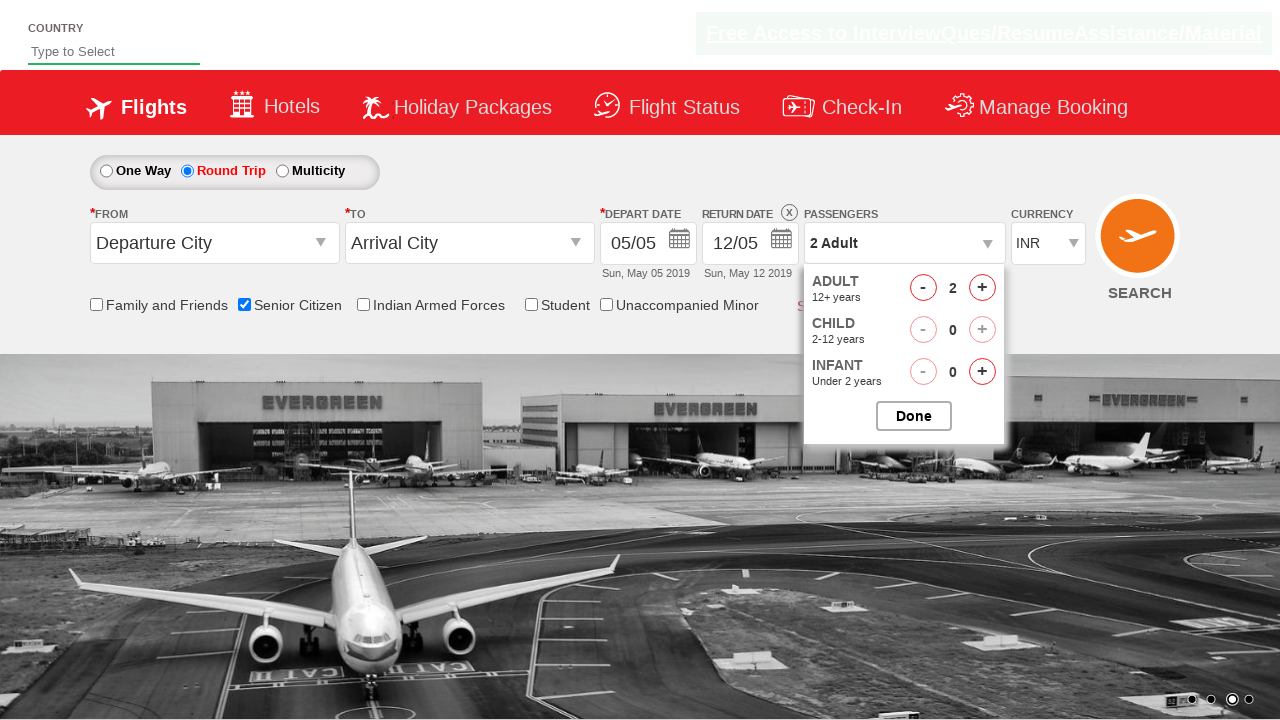

Incremented adult passenger count (iteration 2/4) at (982, 288) on #hrefIncAdt
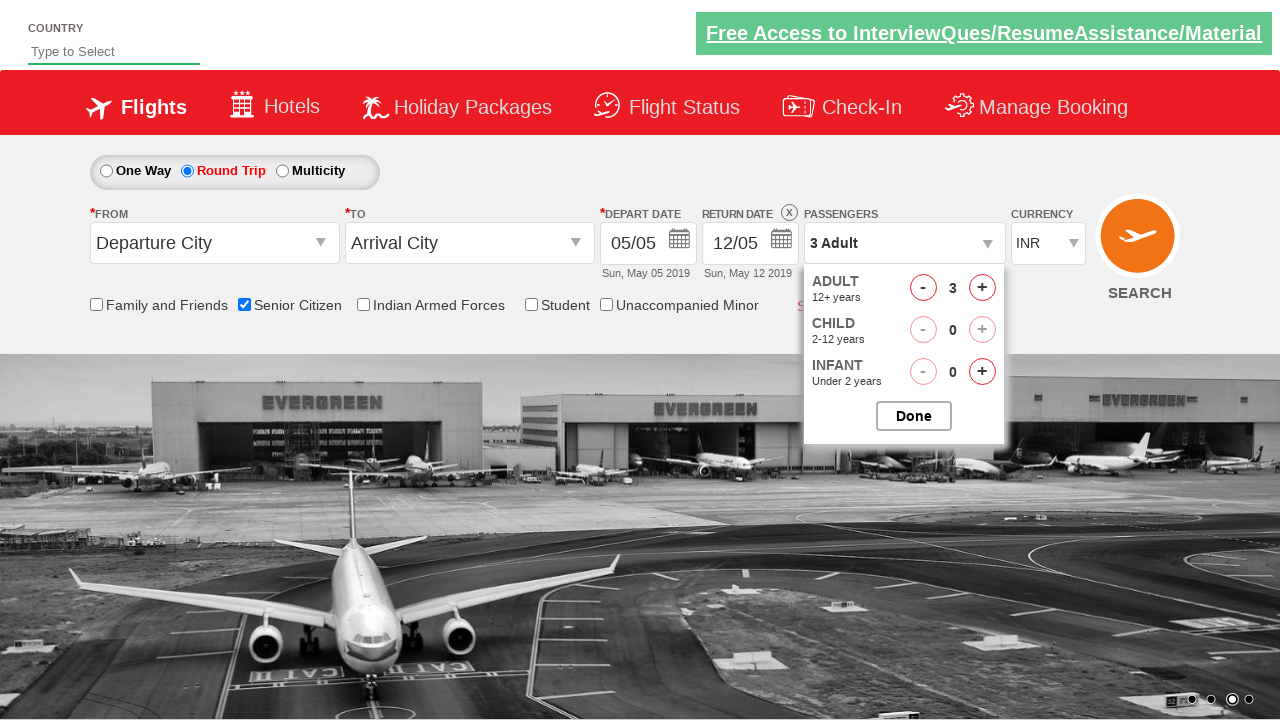

Incremented adult passenger count (iteration 3/4) at (982, 288) on #hrefIncAdt
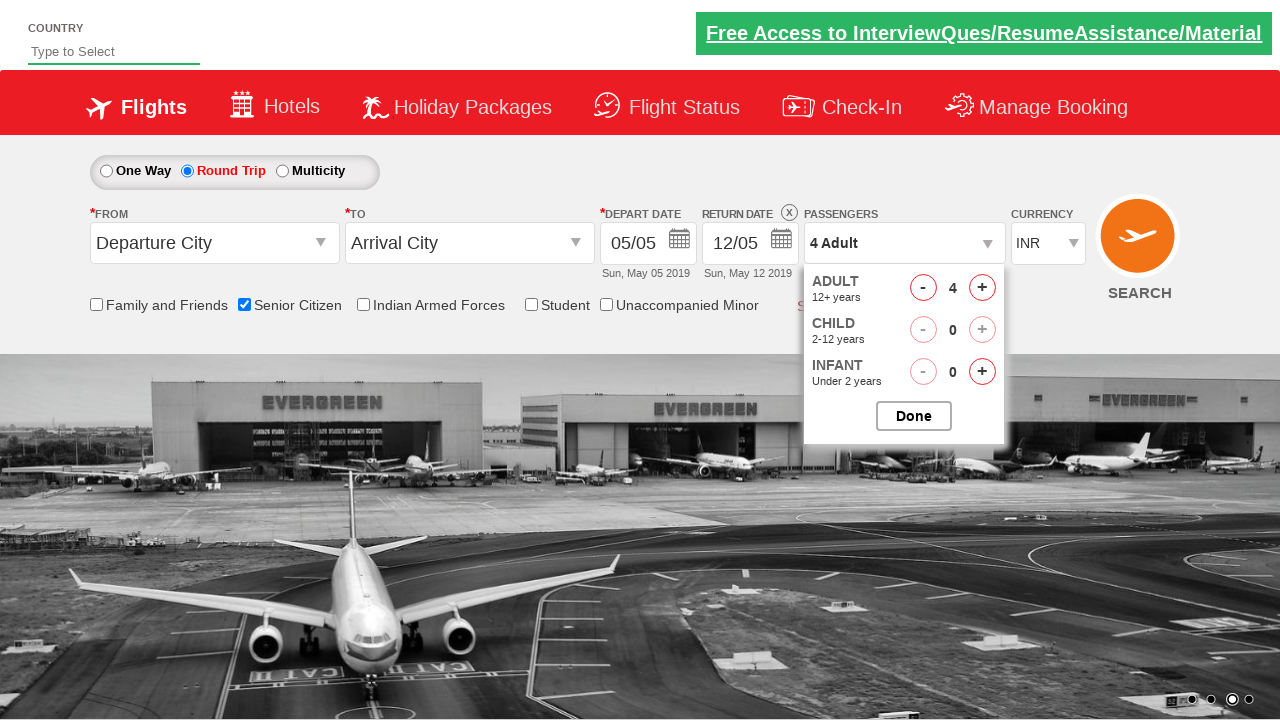

Incremented adult passenger count (iteration 4/4) at (982, 288) on #hrefIncAdt
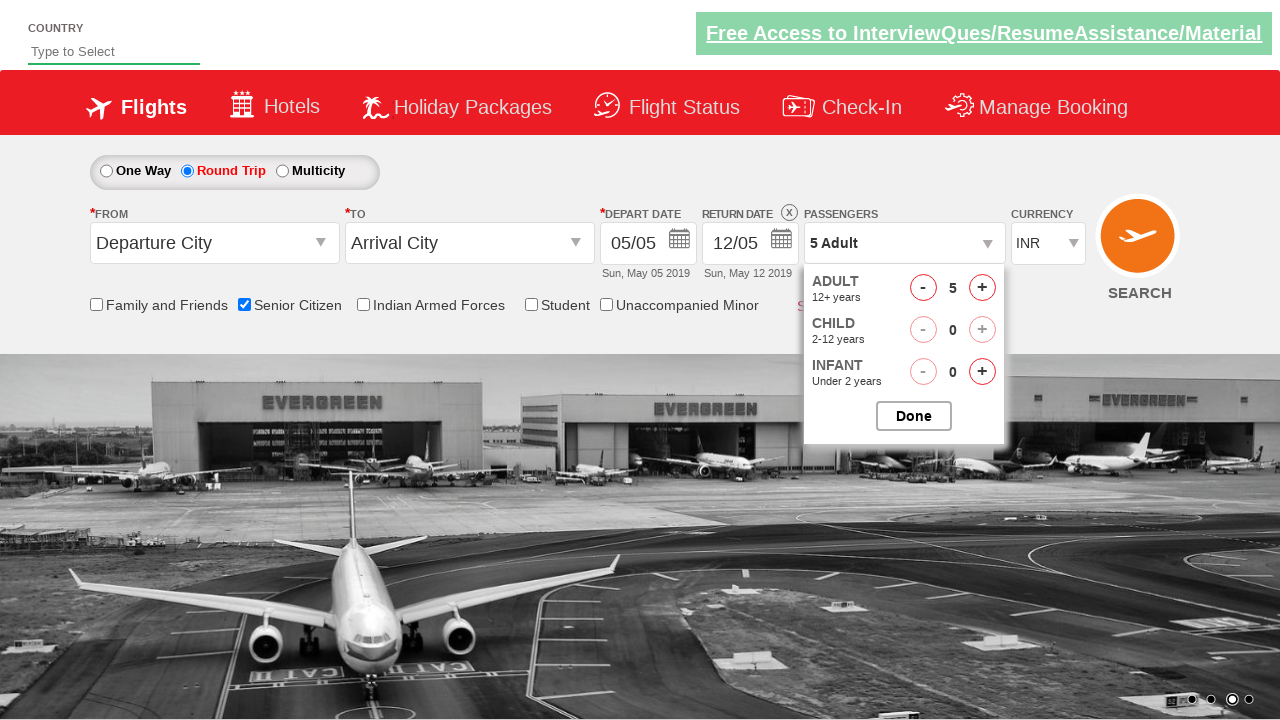

Closed passenger selection dropdown at (914, 416) on #btnclosepaxoption
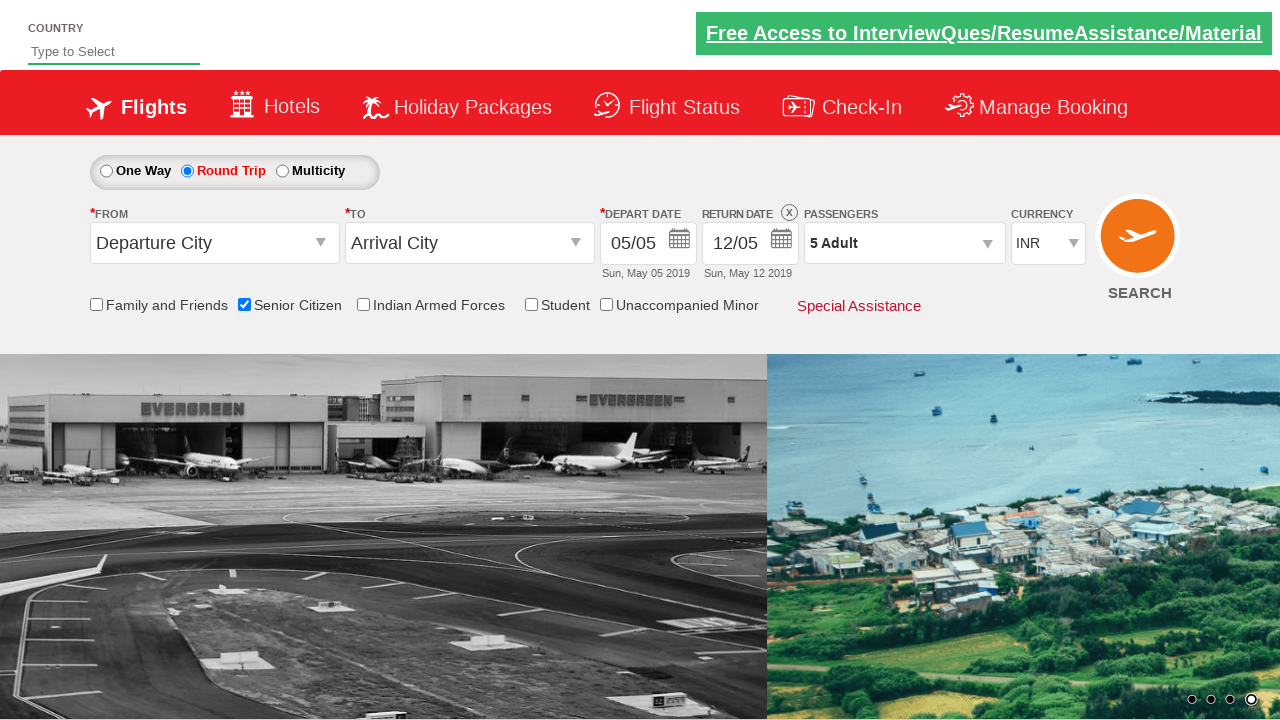

Verified passenger count is now '5 Adult'
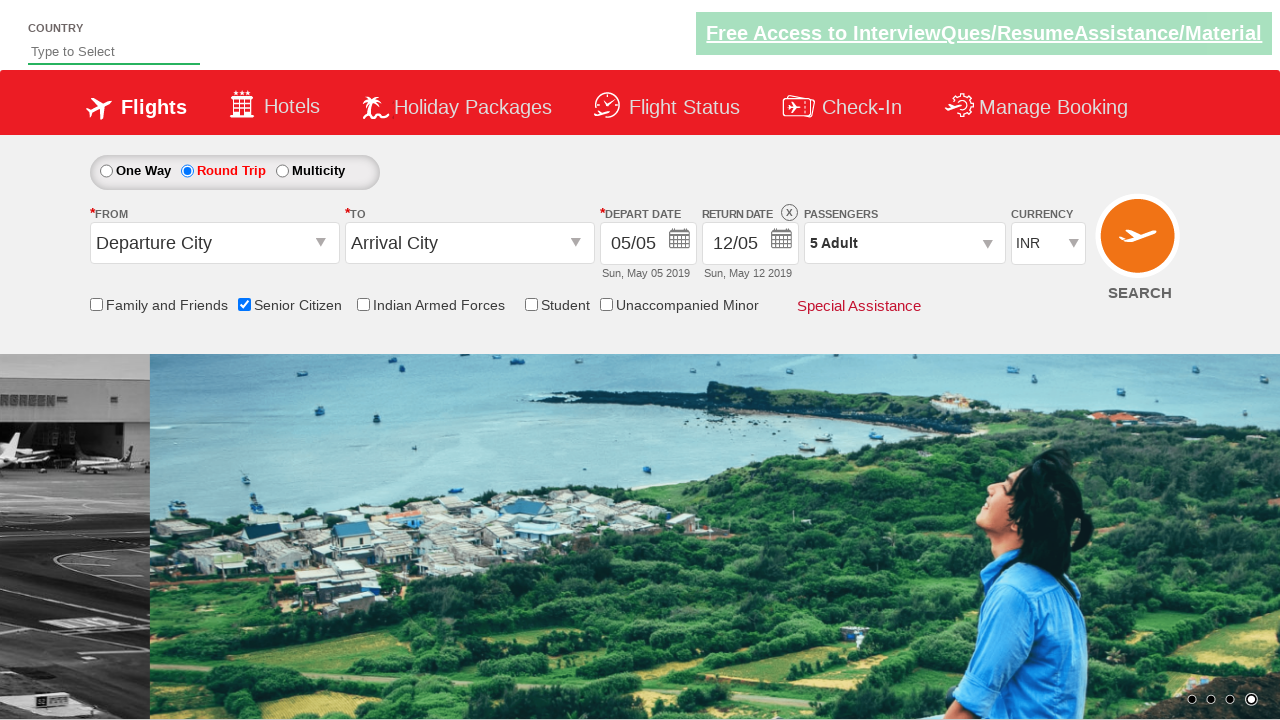

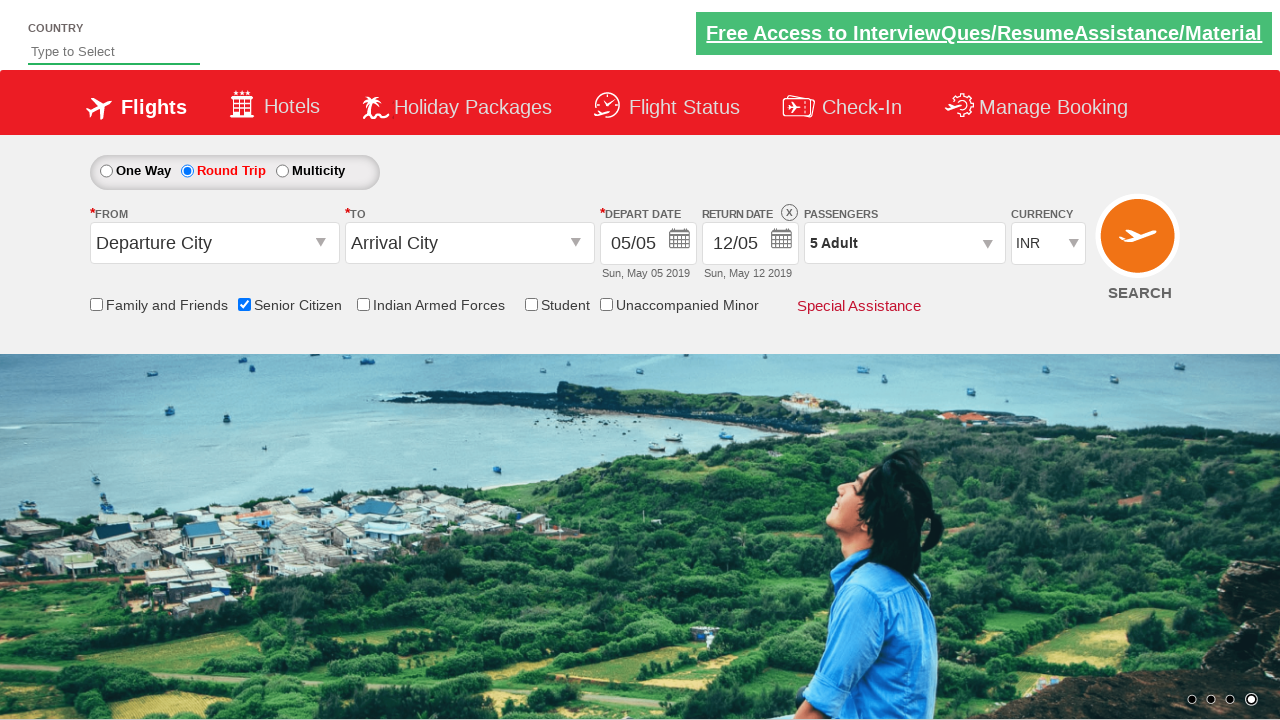